Tests mouse hover functionality by hovering over a button element and then clicking on a "Top" link that appears in the hover menu

Starting URL: https://rahulshettyacademy.com/AutomationPractice

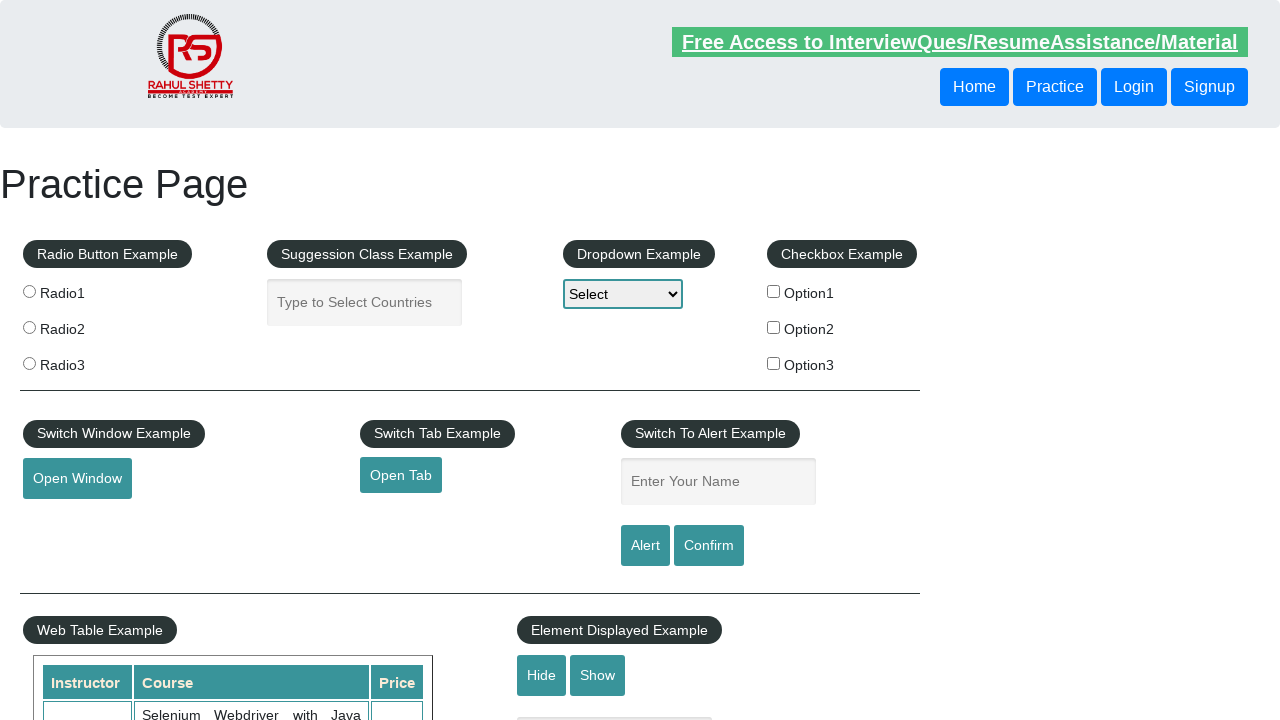

Navigated to AutomationPractice page
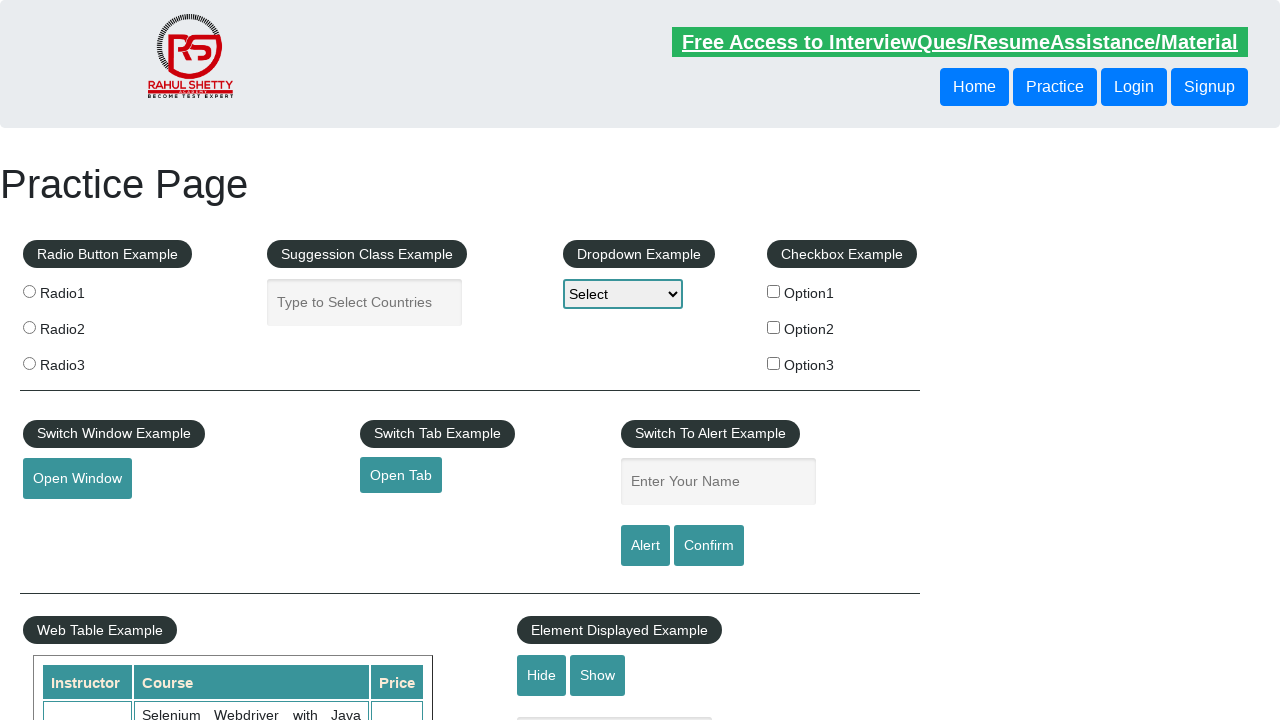

Hovered over the mouse hover button to reveal menu at (83, 361) on button#mousehover
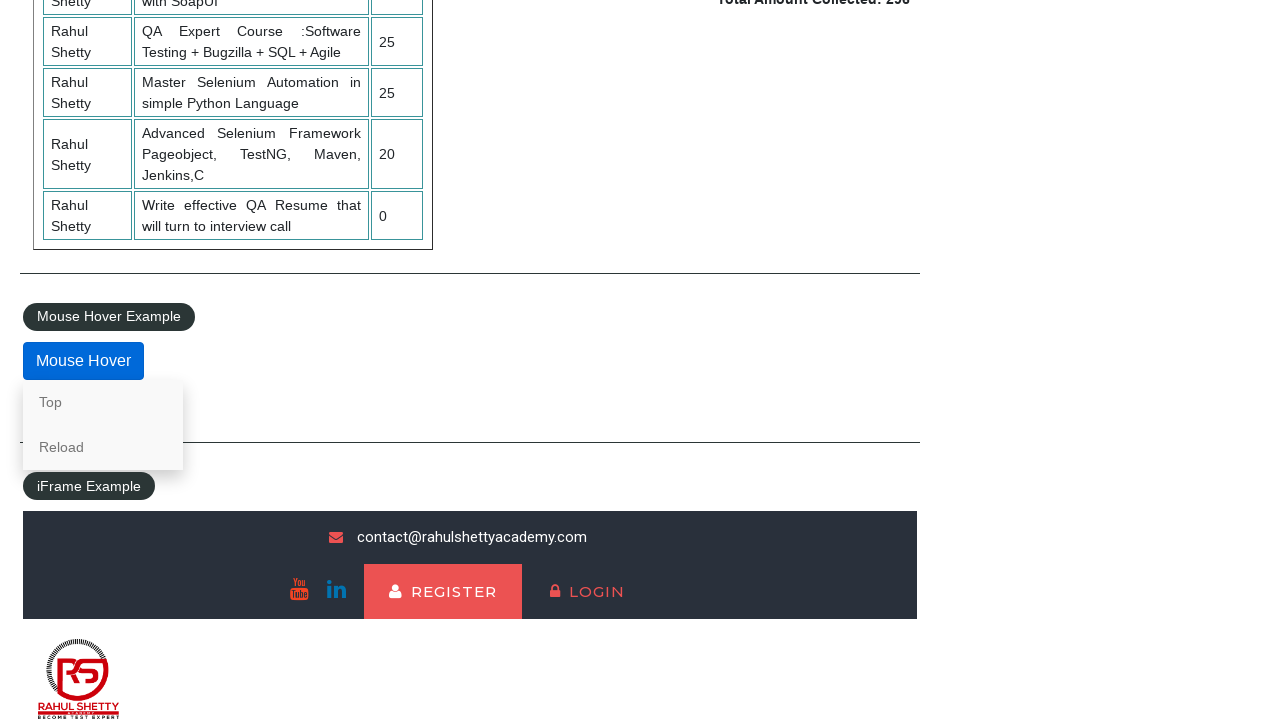

Clicked on 'Top' link from hover menu at (103, 402) on a[href='#top']
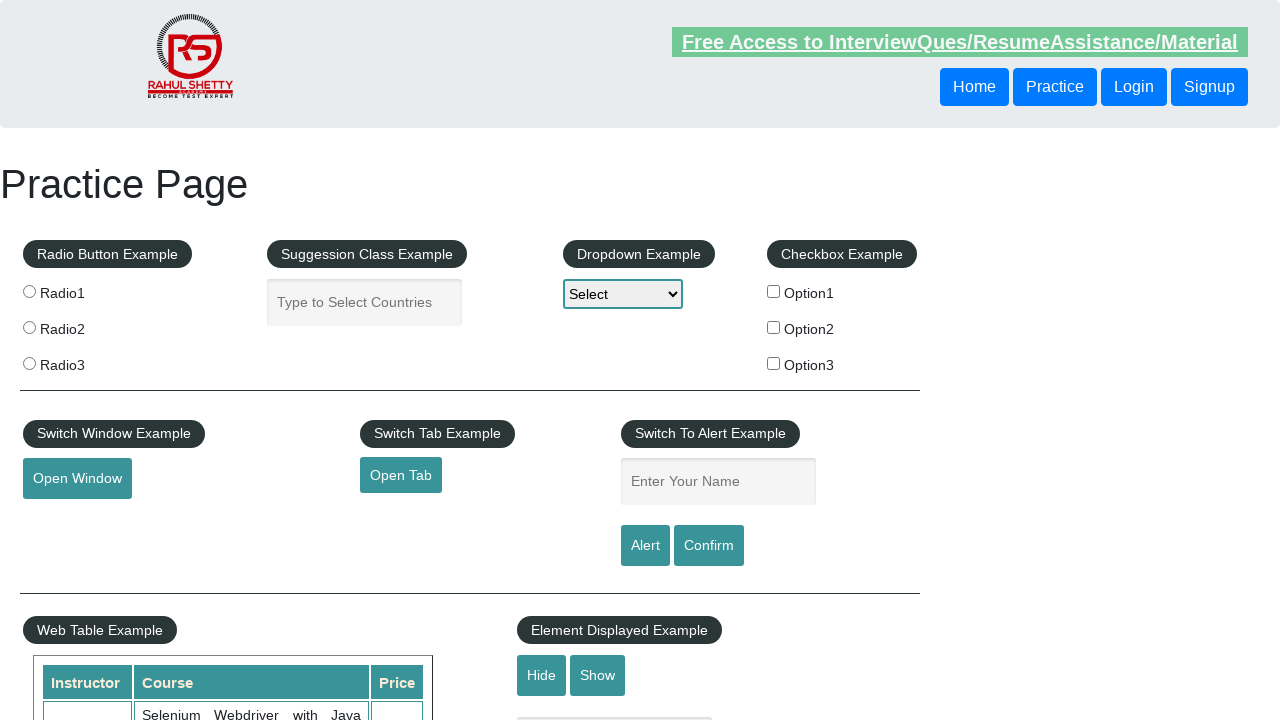

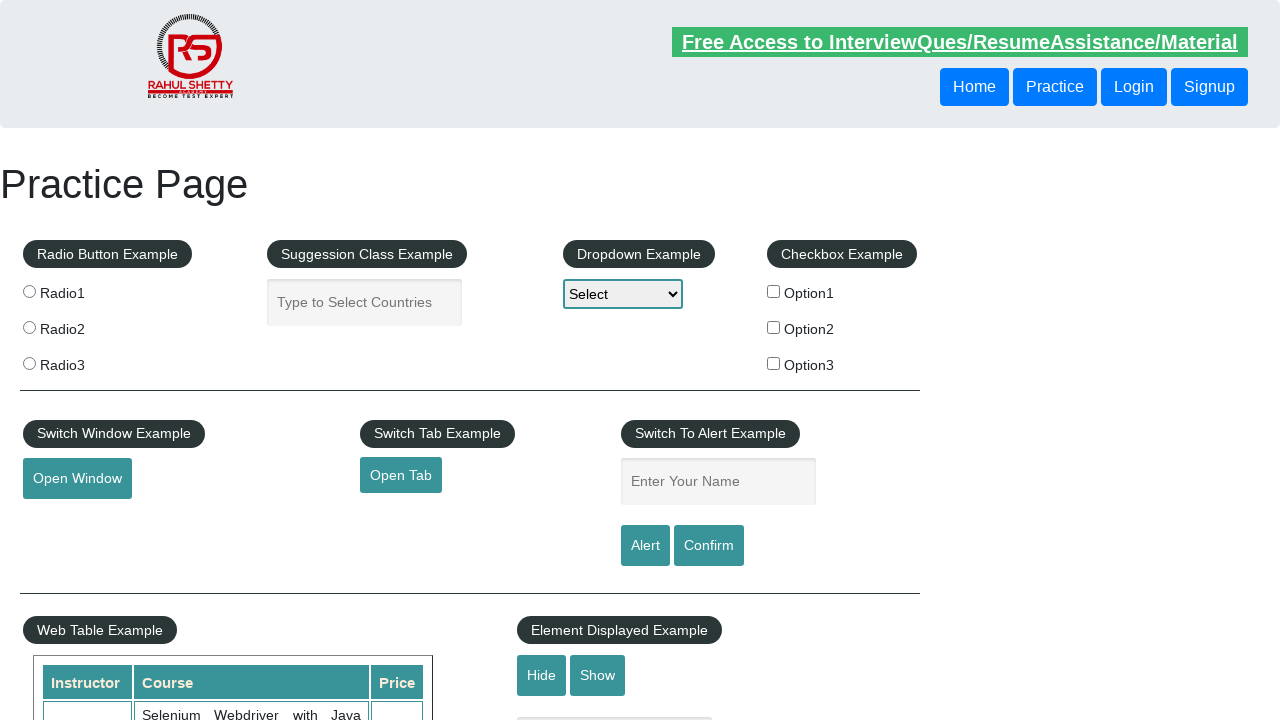